Tests the "Get started" link on the Playwright homepage by clicking it and verifying the Installation heading appears

Starting URL: https://playwright.dev/

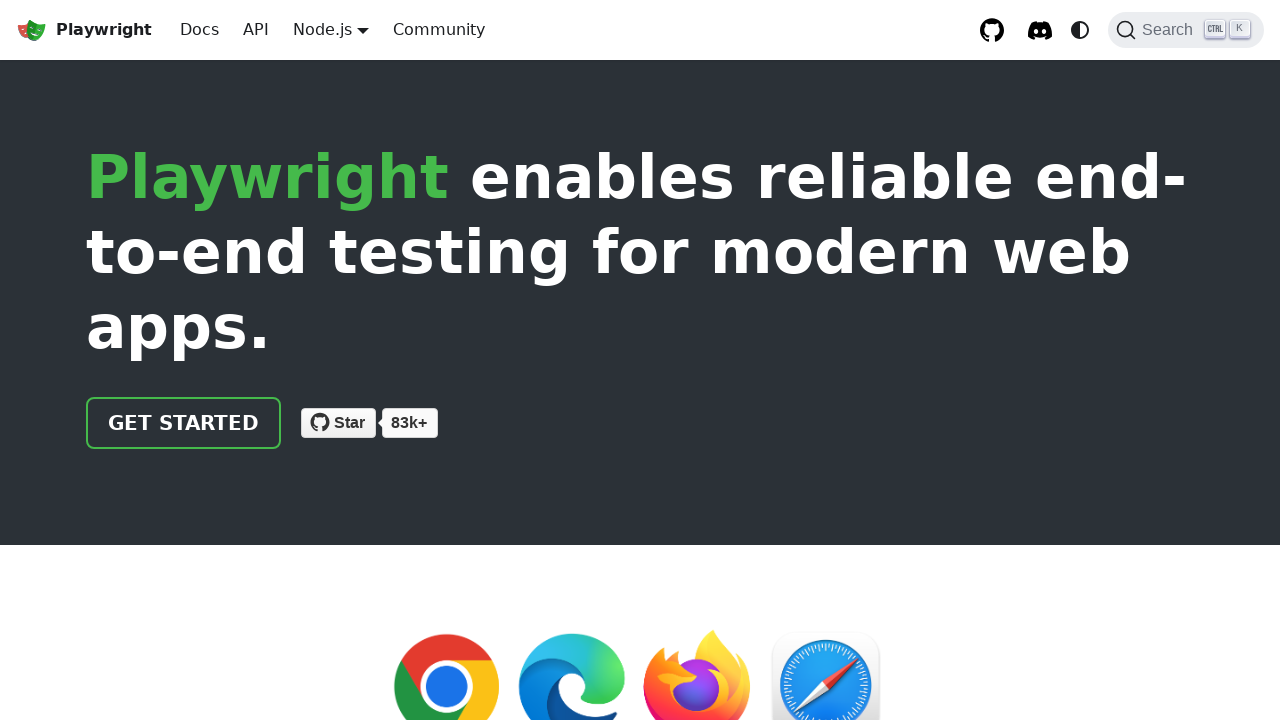

Clicked 'Get started' link on Playwright homepage at (184, 423) on internal:role=link[name="Get started"i]
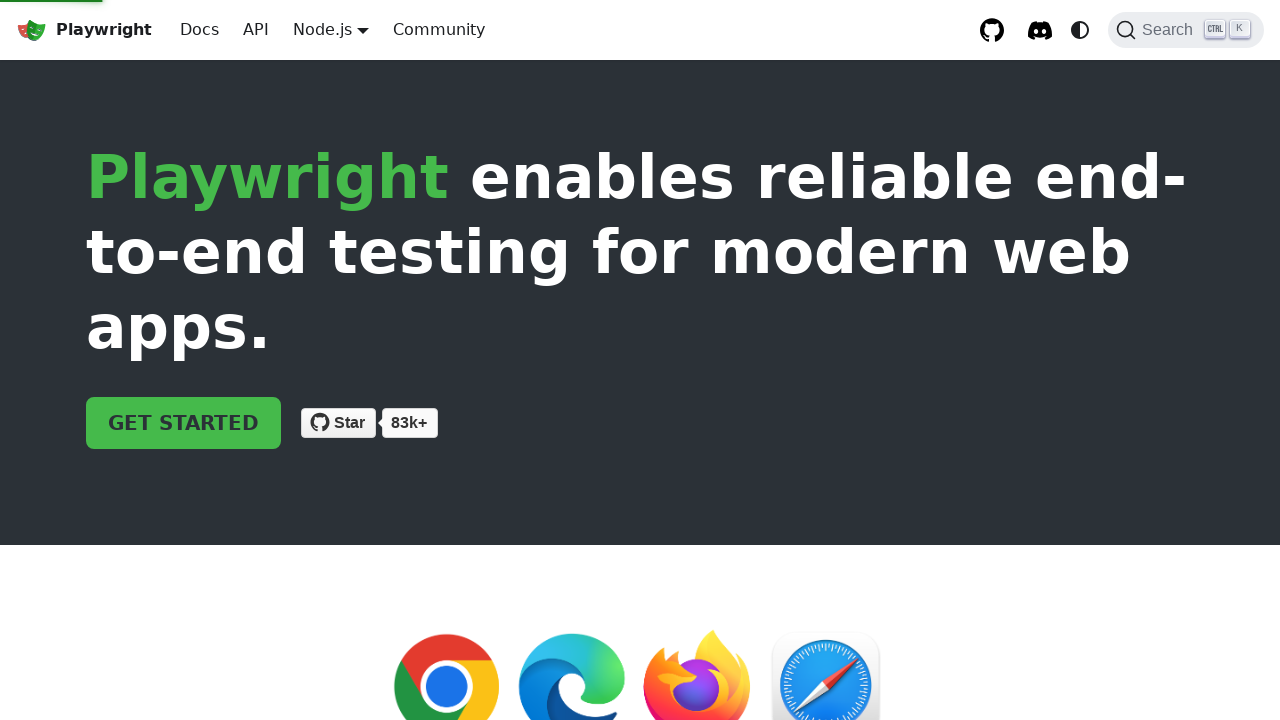

Verified Installation heading is visible
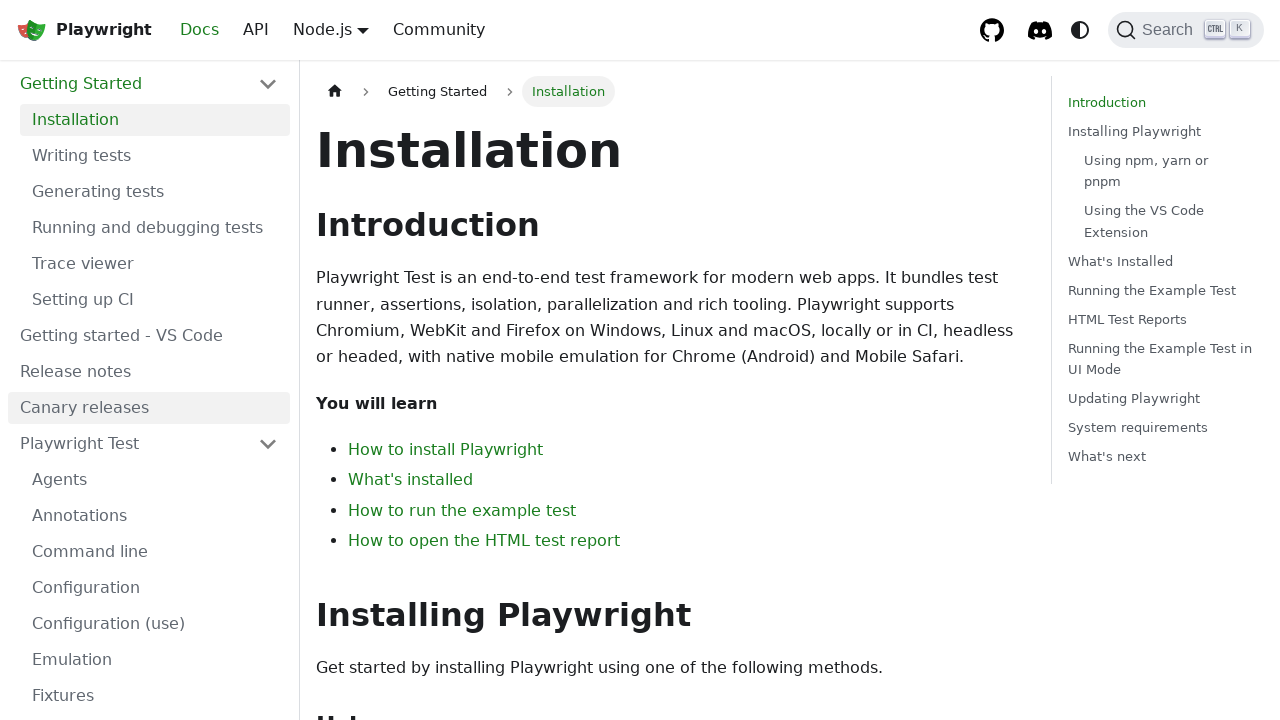

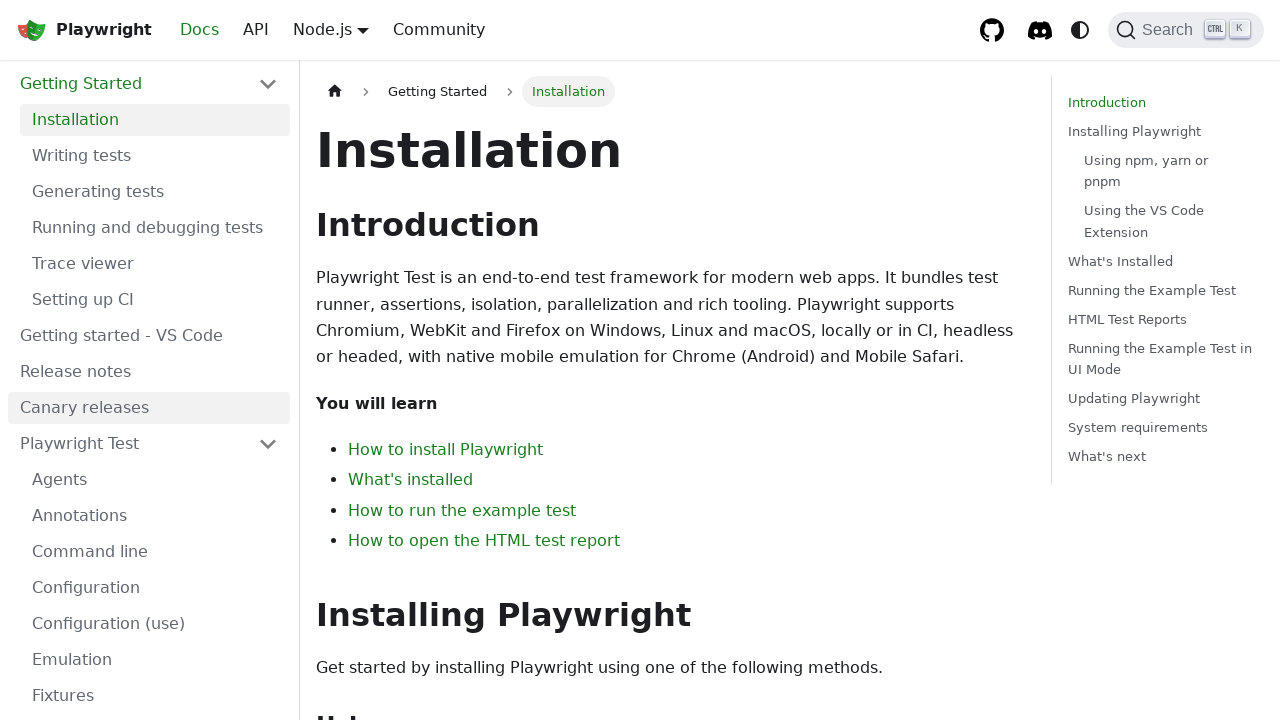